Simple test that navigates to Platzi's website and verifies the page loads successfully.

Starting URL: https://www.platzi.com

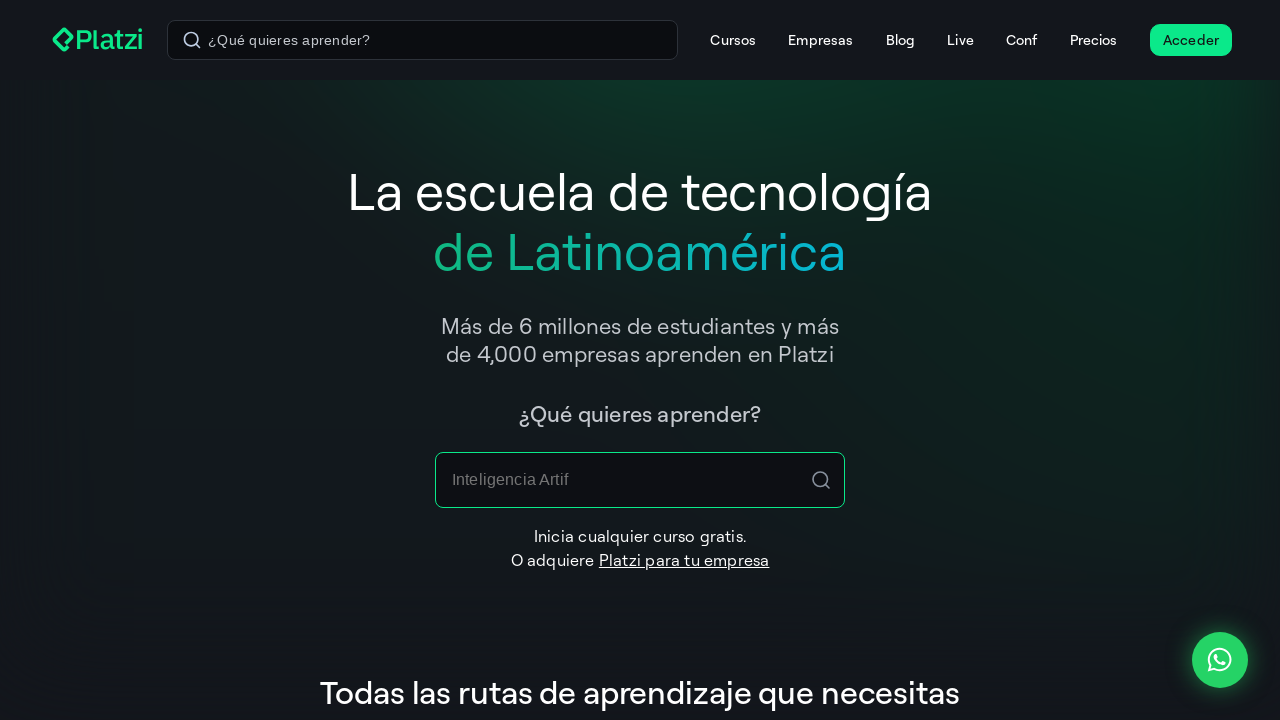

Waited for DOM content loaded on Platzi website
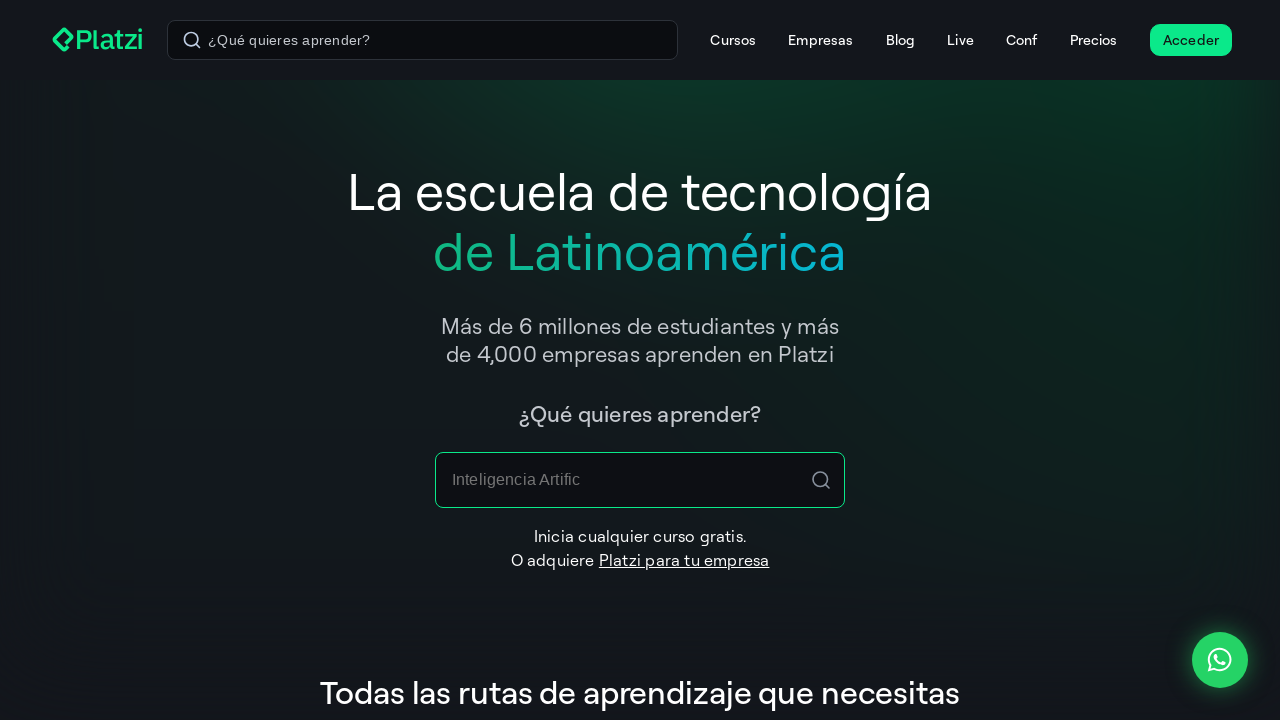

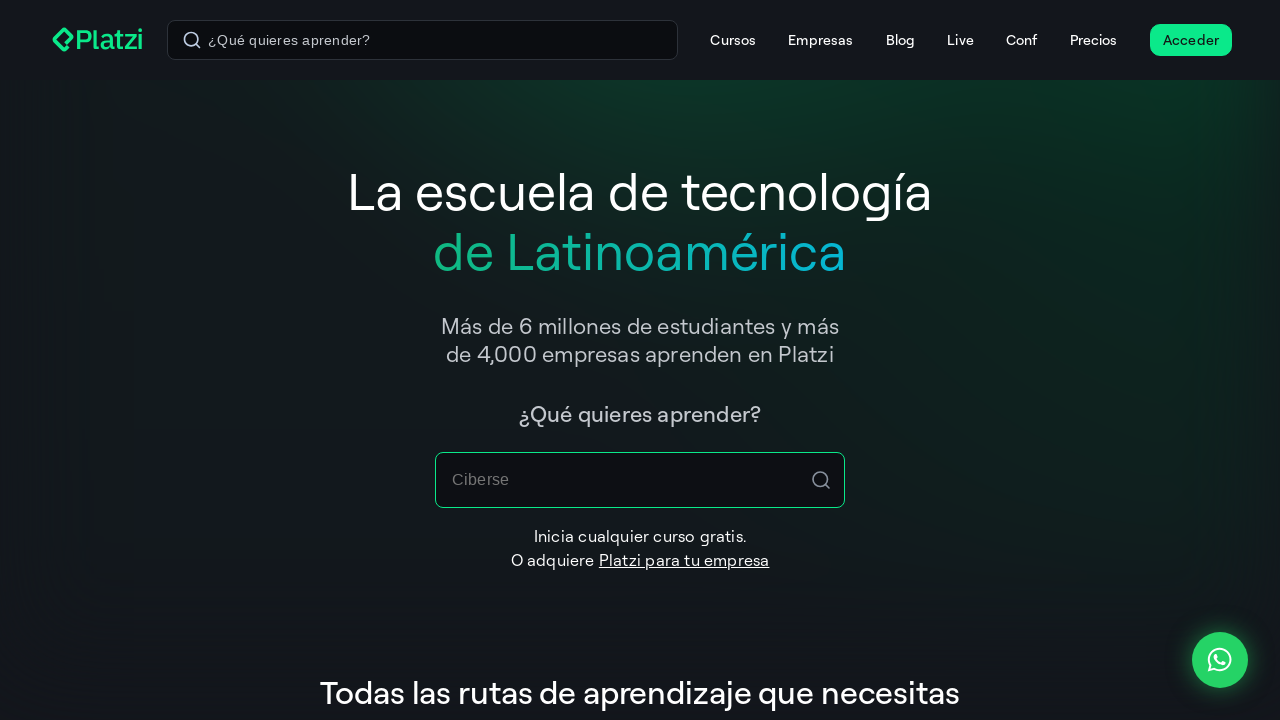